Tests an email finder web application by filling in a full name and domain, then submitting the form

Starting URL: https://clay-email-finder.netlify.app

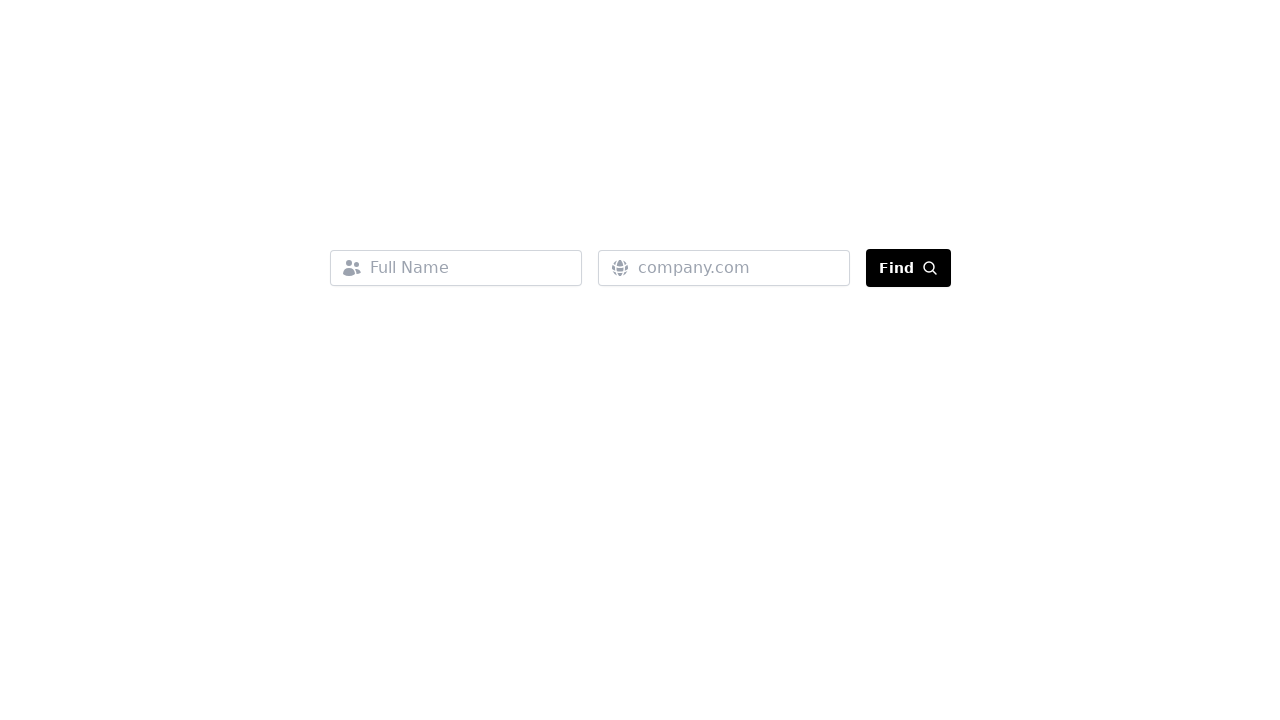

Filled full name field with 'John Smith' on input[name="fullName"]
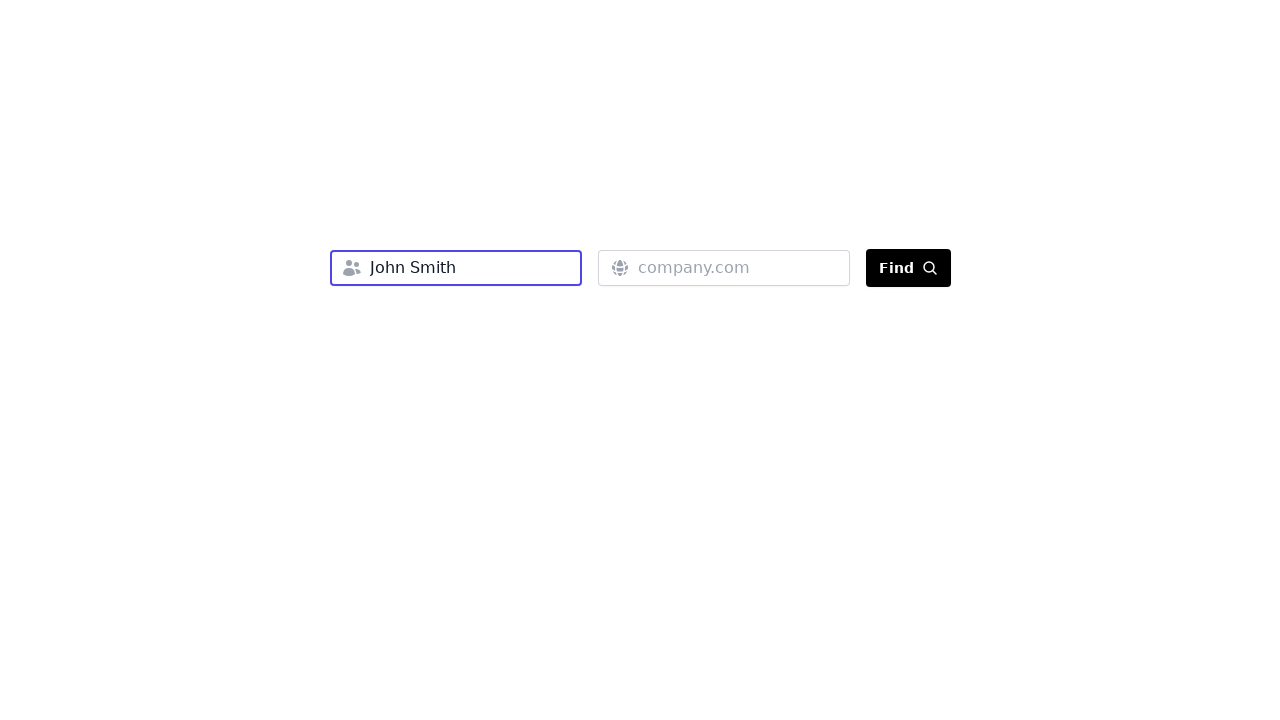

Filled domain field with 'example.com' on input[name="domain"]
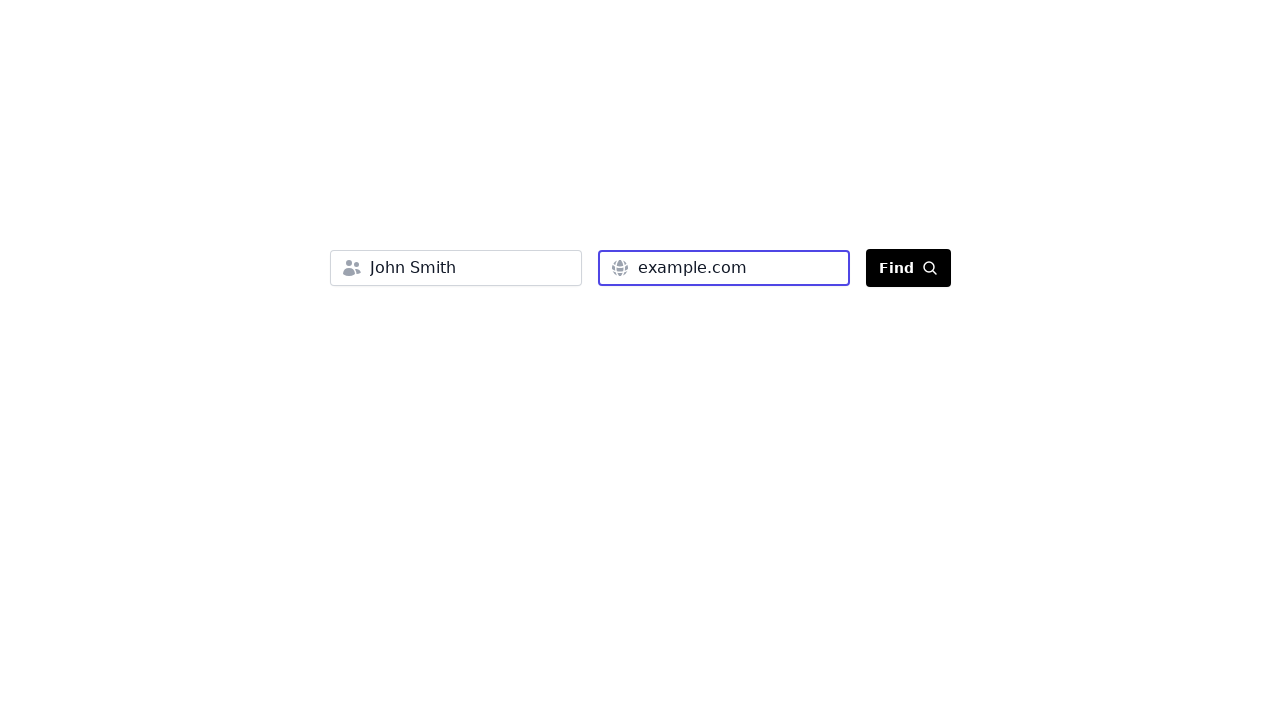

Clicked submit button to search for email at (908, 268) on button
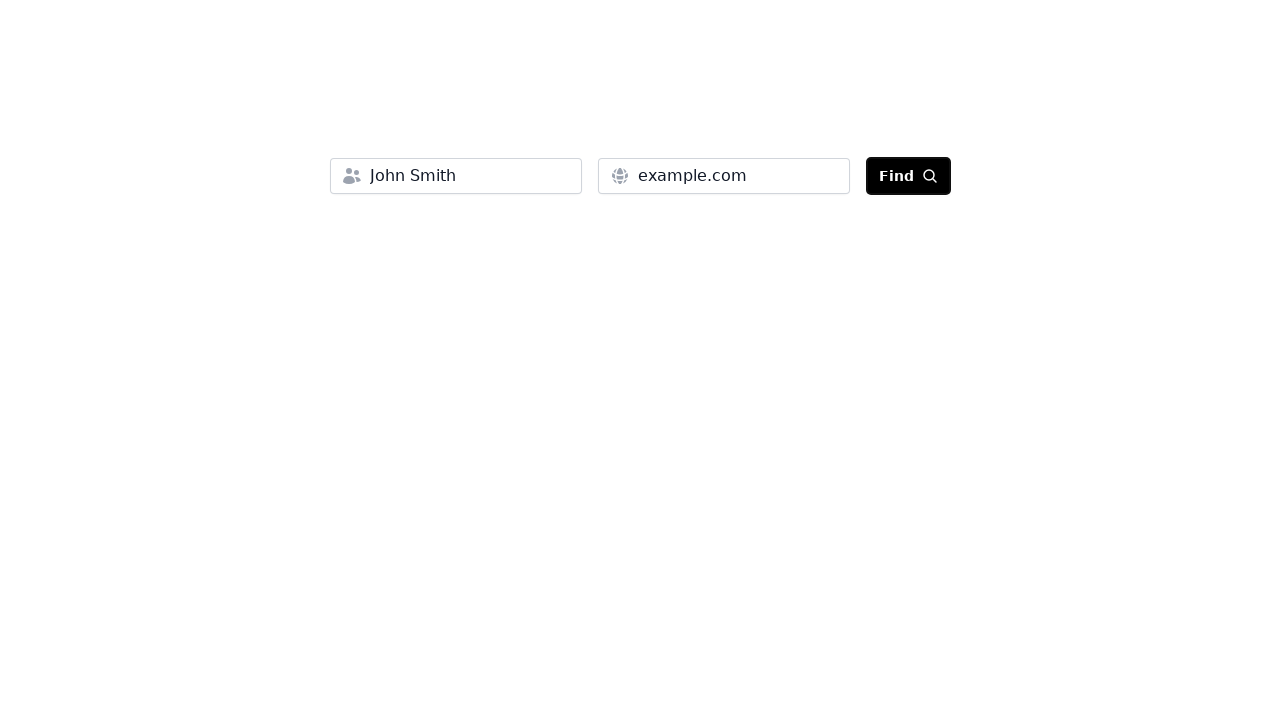

Waited 2 seconds for results to load
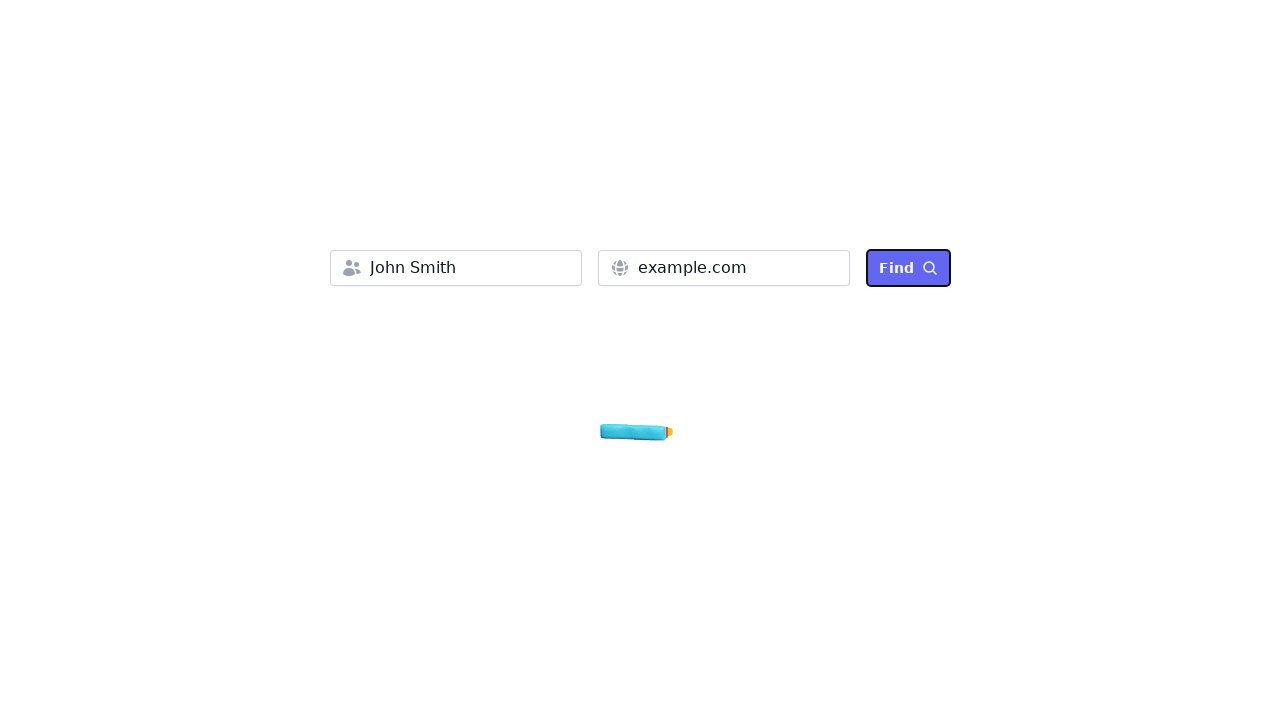

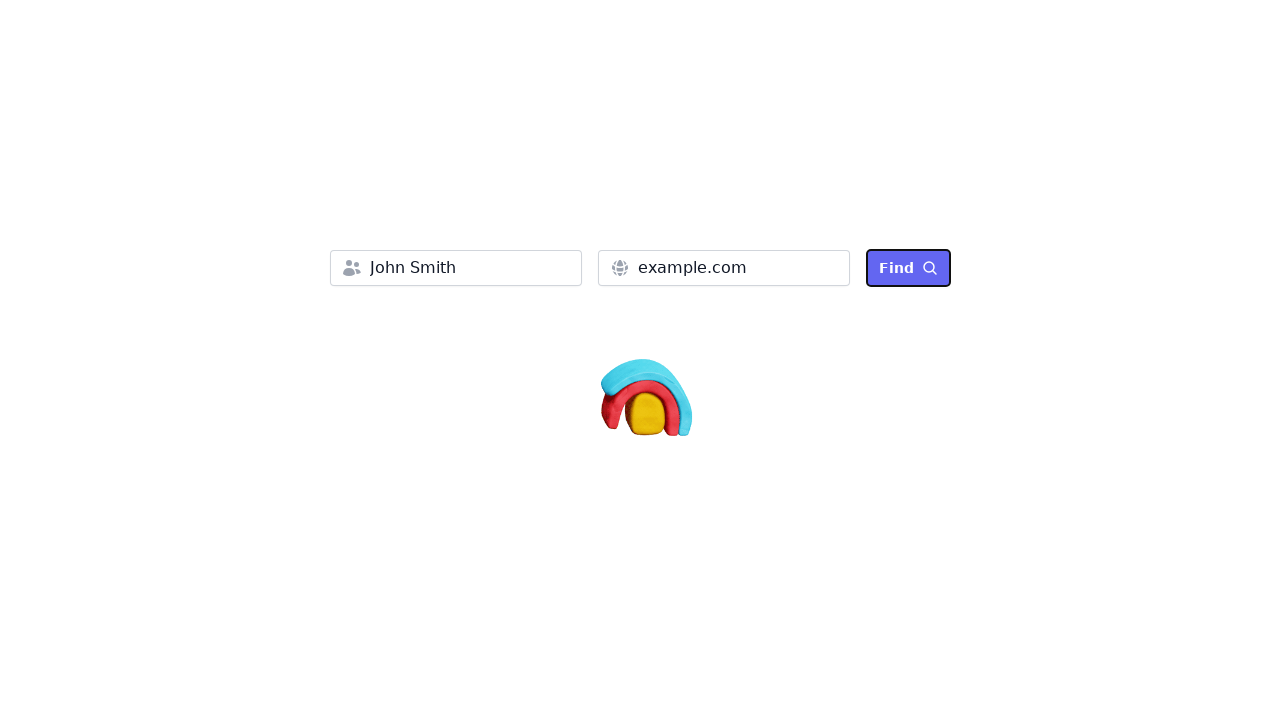